Tests drag and drop functionality by dragging an image element and dropping it onto a target container element

Starting URL: https://demo.automationtesting.in/Static.html

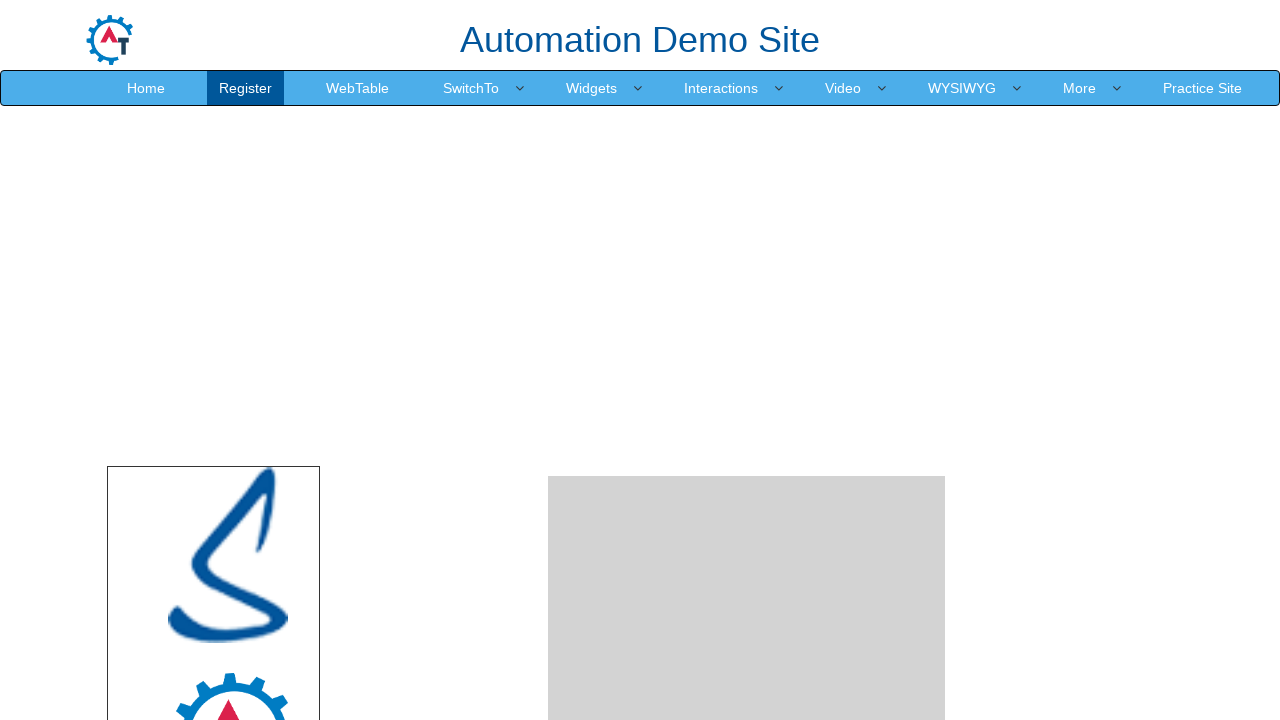

Located the image element to be dragged
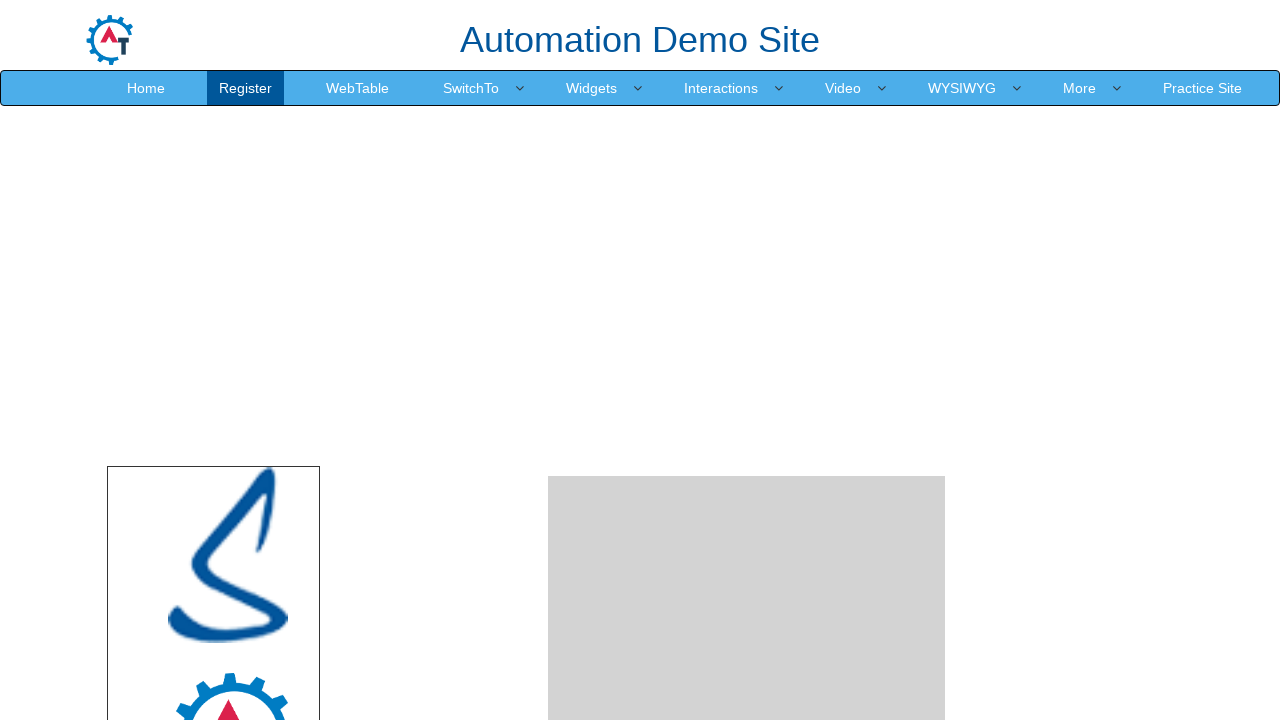

Scrolled the image element into view
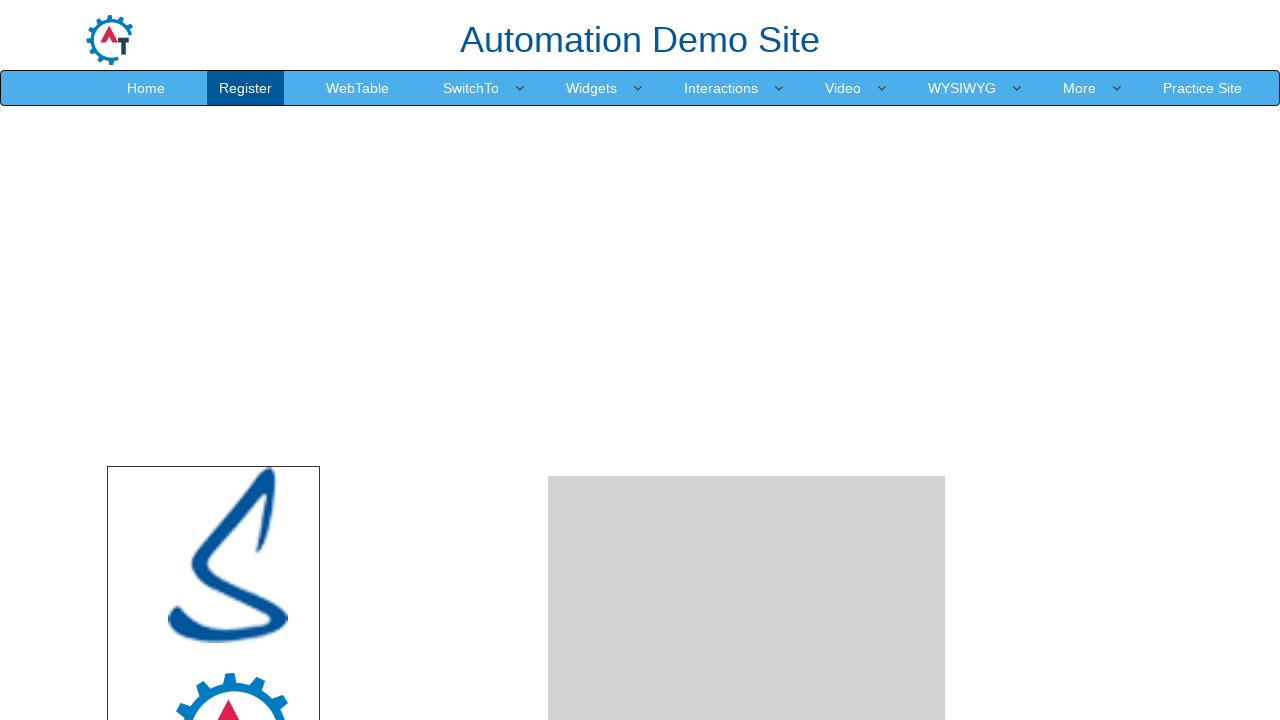

Located the target drop zone container
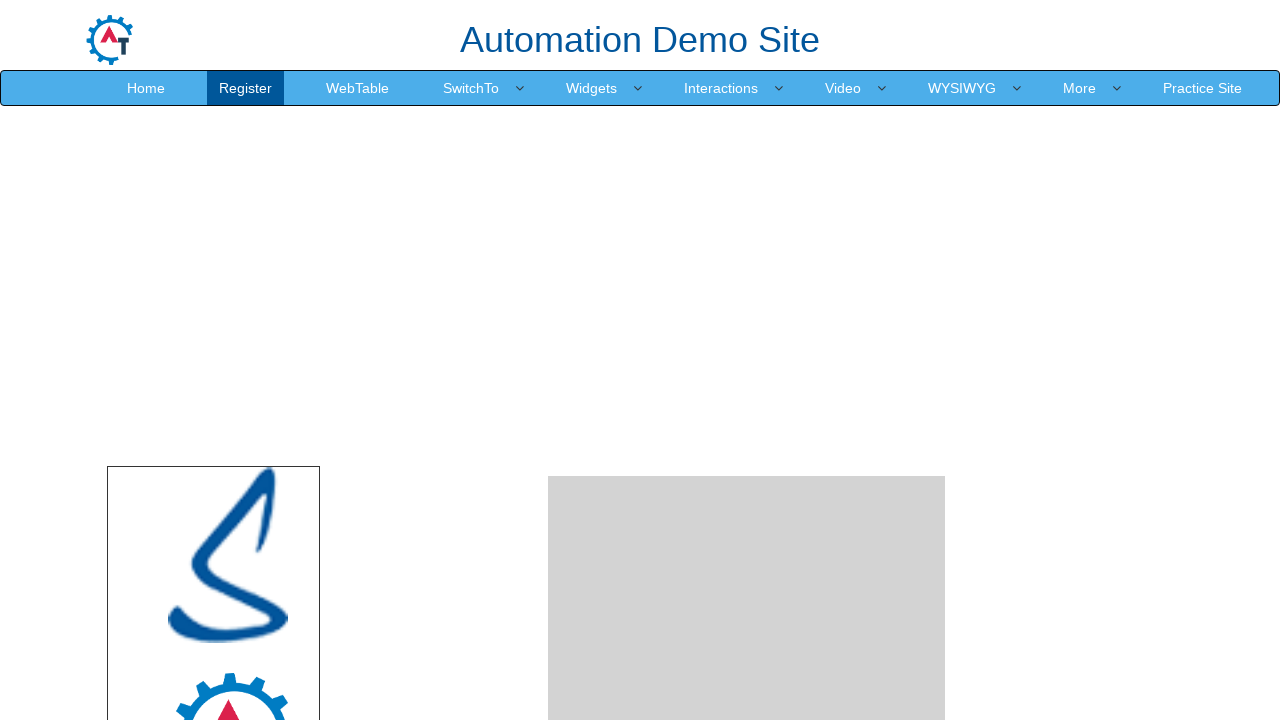

Dragged the image element and dropped it onto the target container at (747, 481)
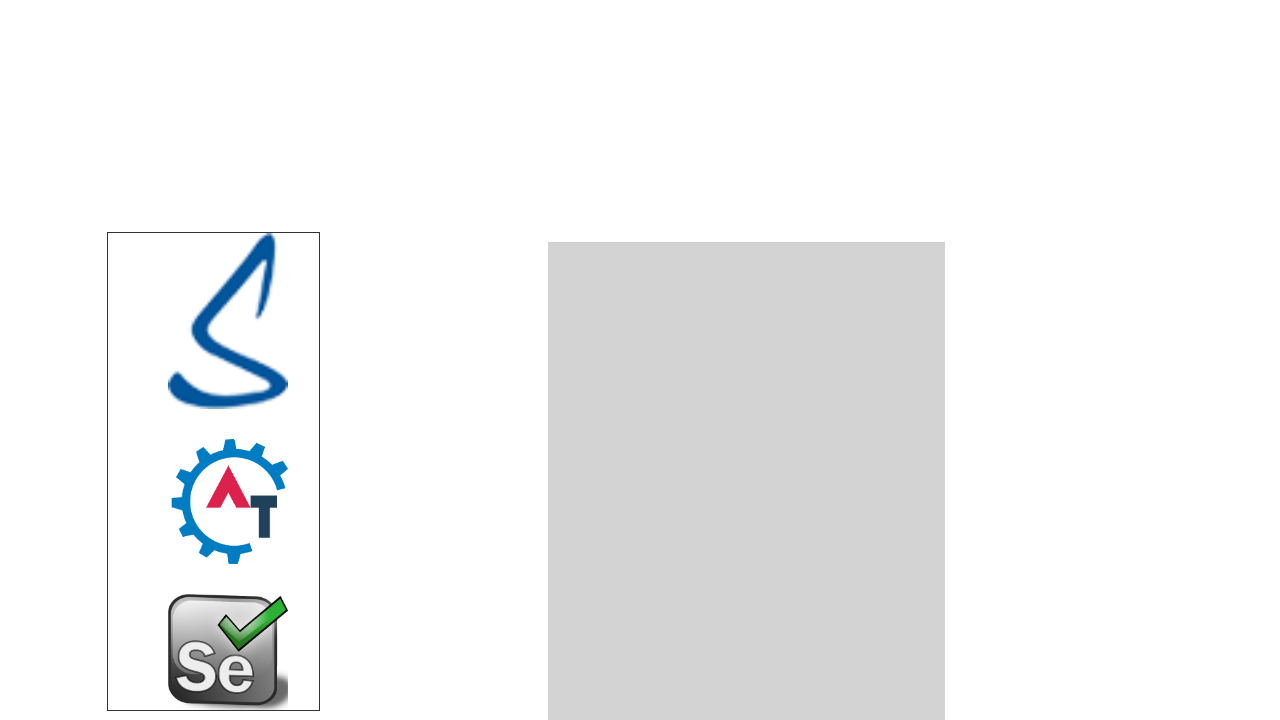

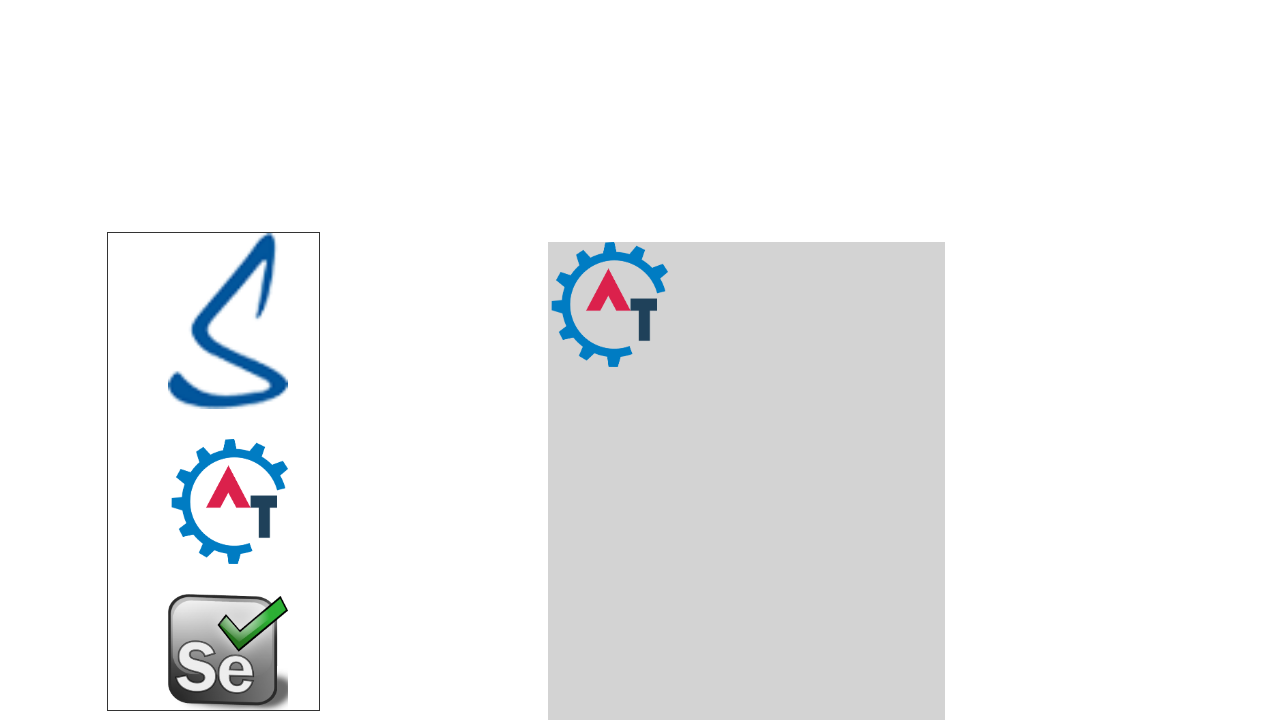